Navigates to the TestNG documentation website and maximizes the window

Starting URL: https://testng.org/

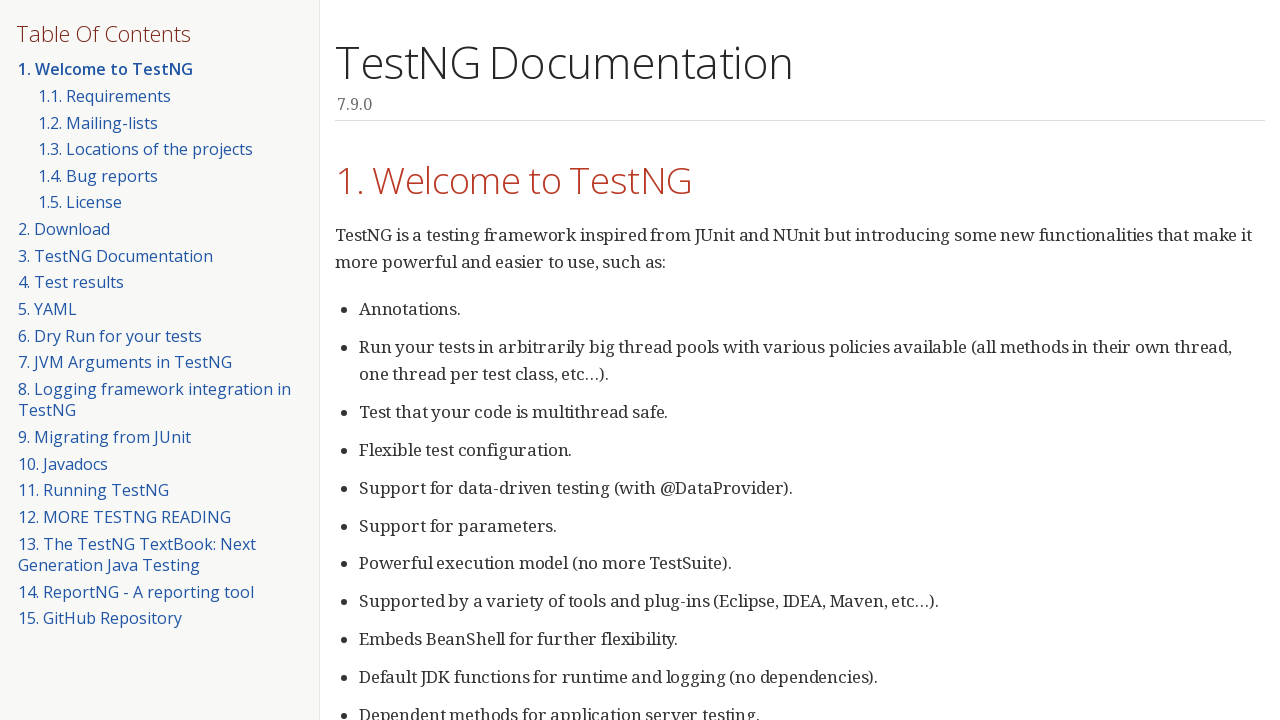

Waited for TestNG documentation website to load (networkidle)
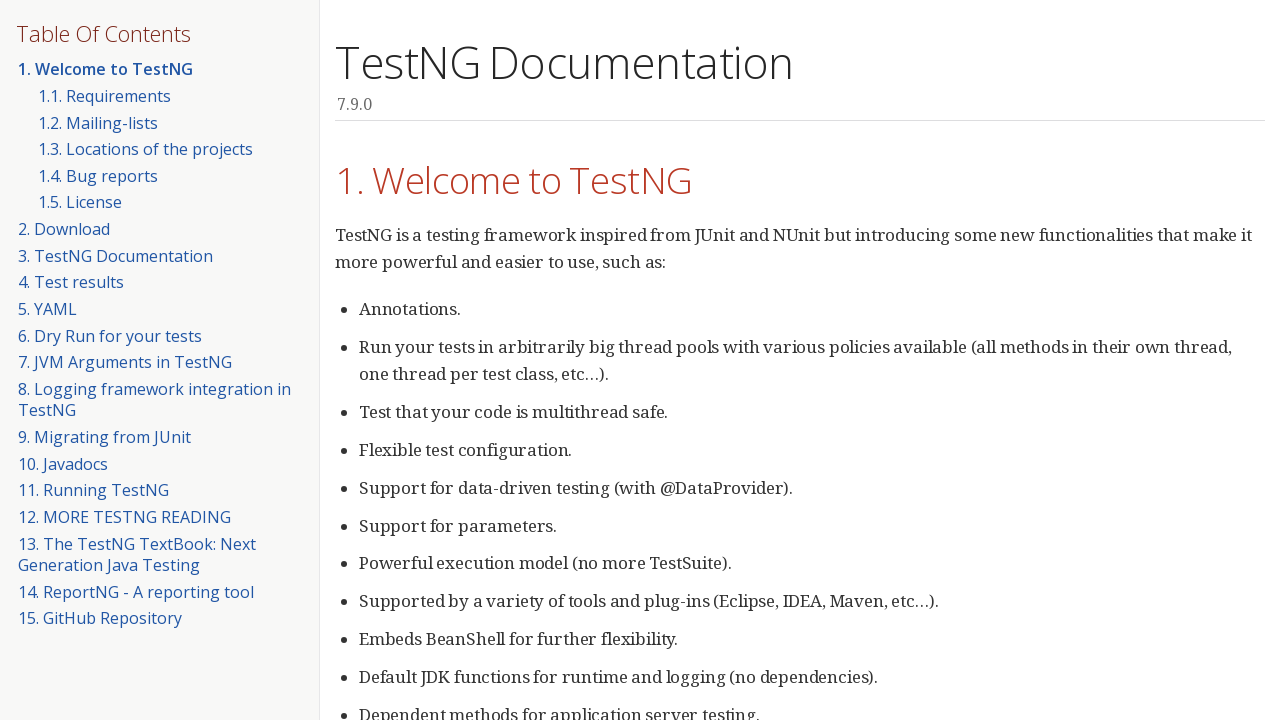

Maximized window to 1920x1080
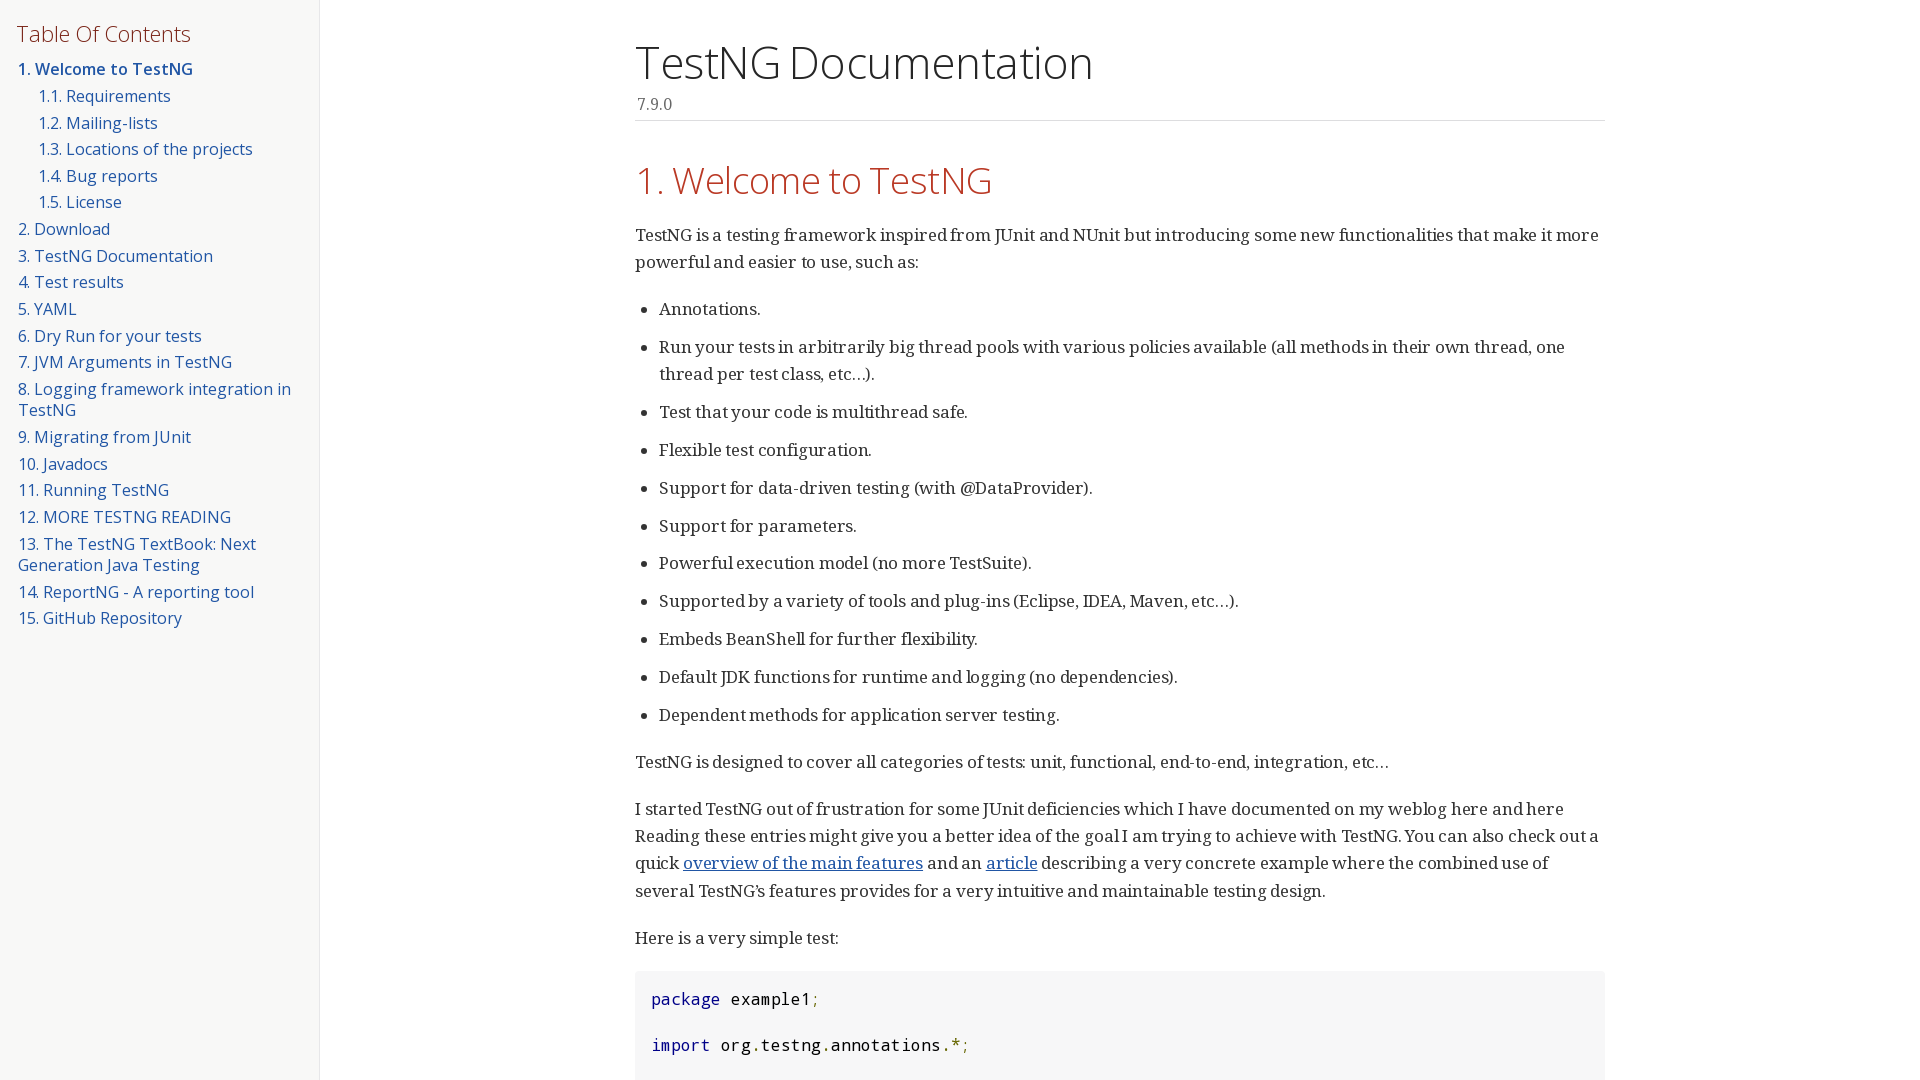

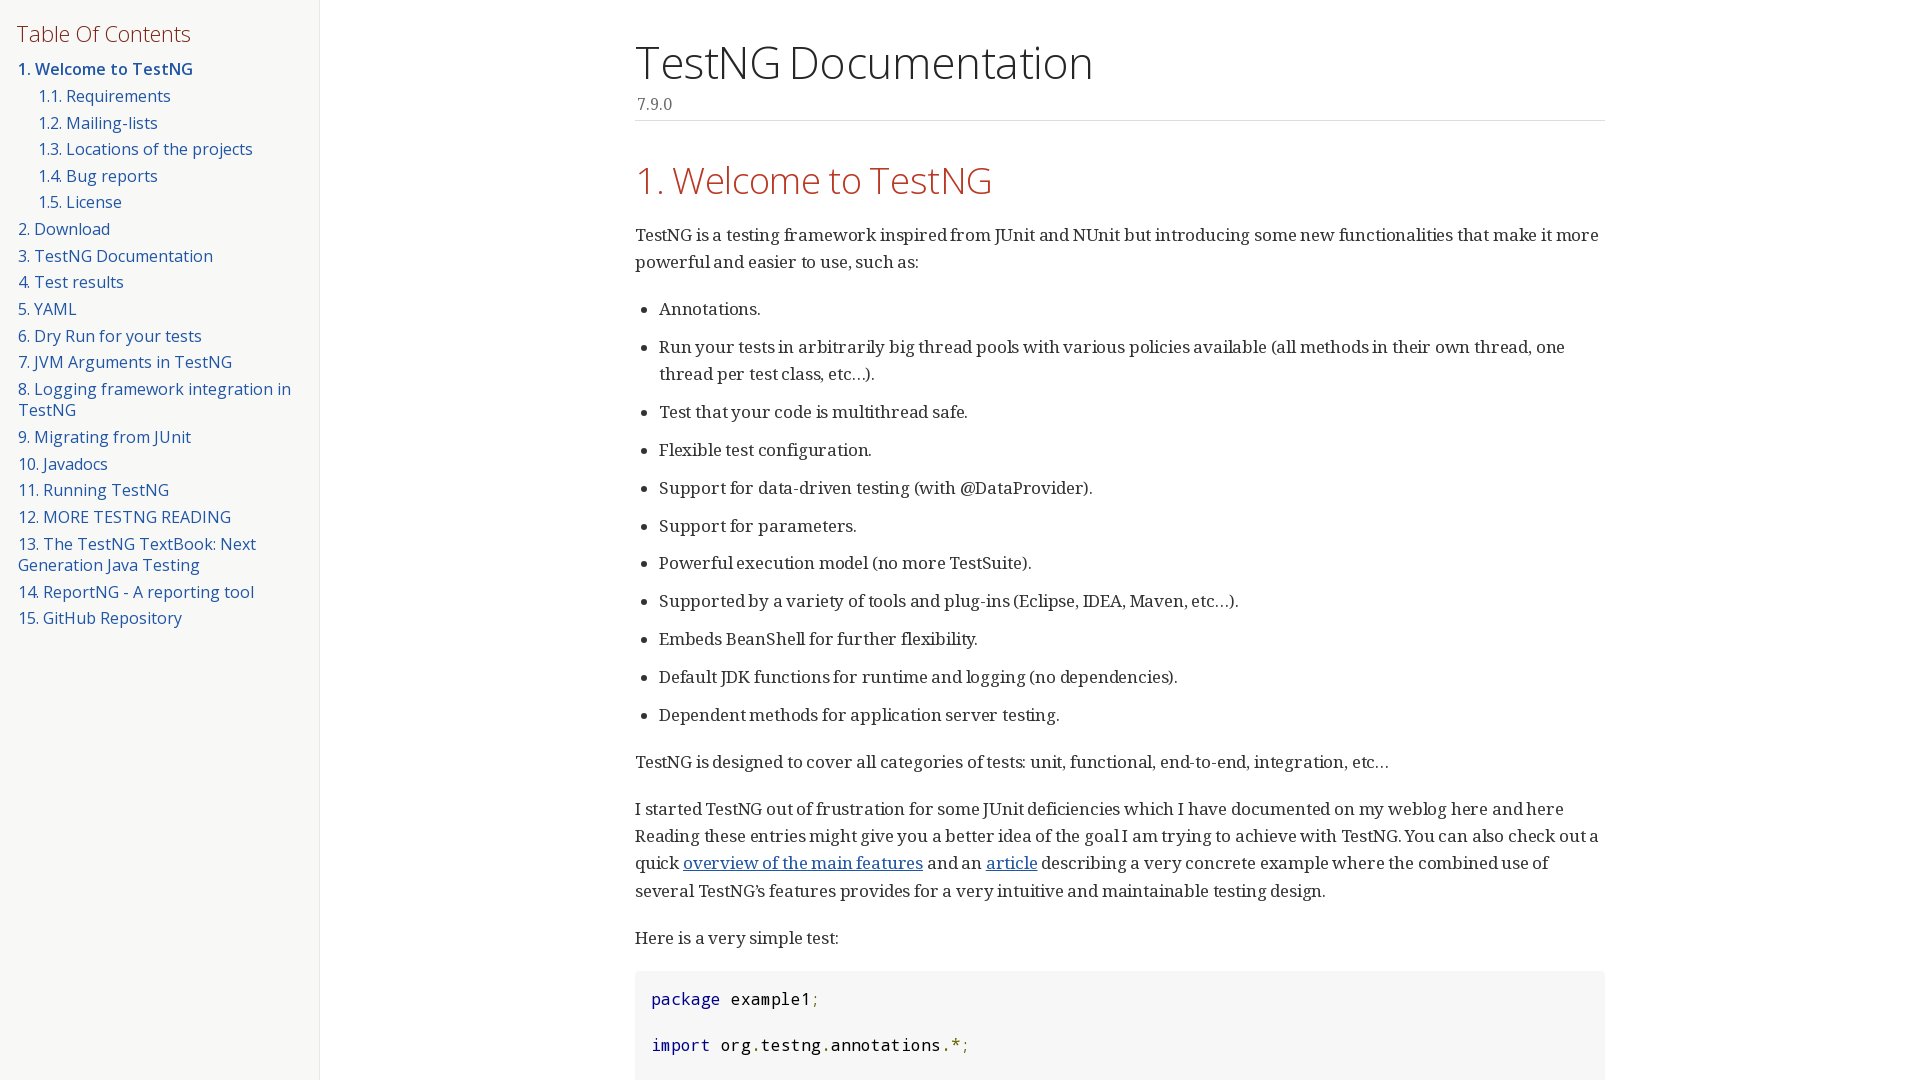